Tests the "Get started" link navigation by clicking it and verifying the URL changes to the intro page

Starting URL: https://playwright.dev/

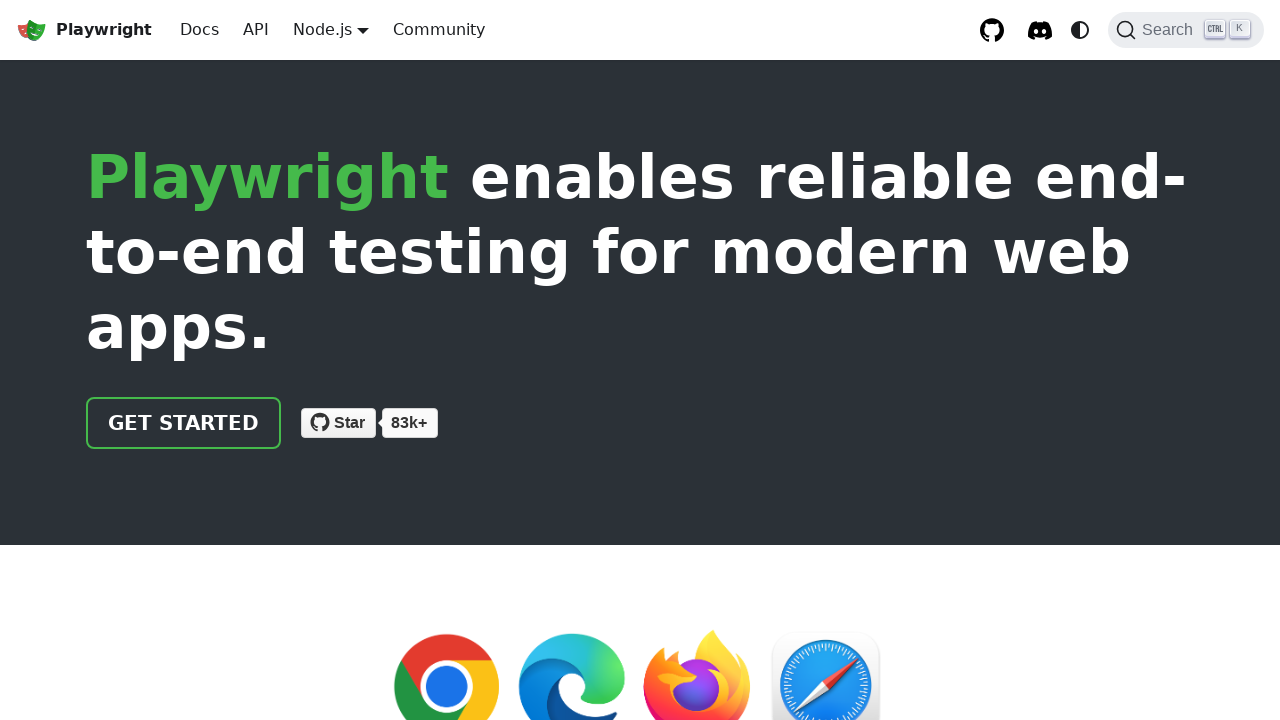

Clicked 'Get started' link at (184, 423) on internal:role=link[name="Get started"i]
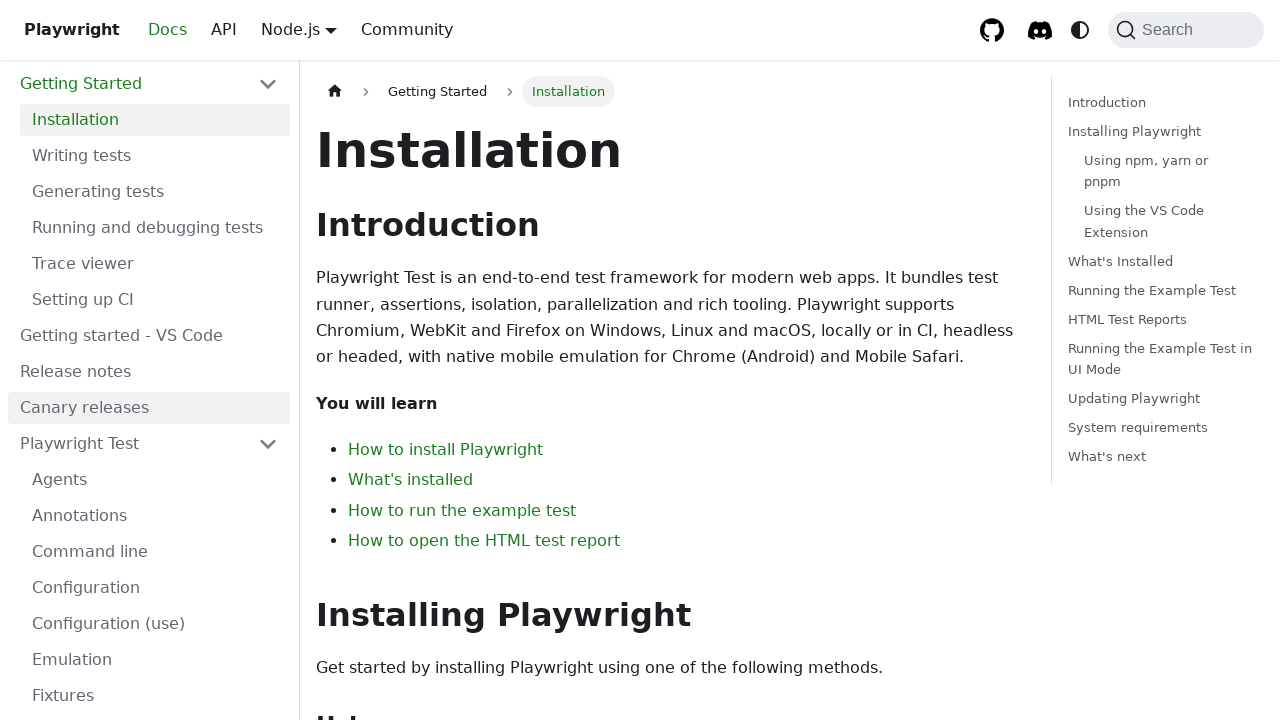

Verified URL changed to intro page
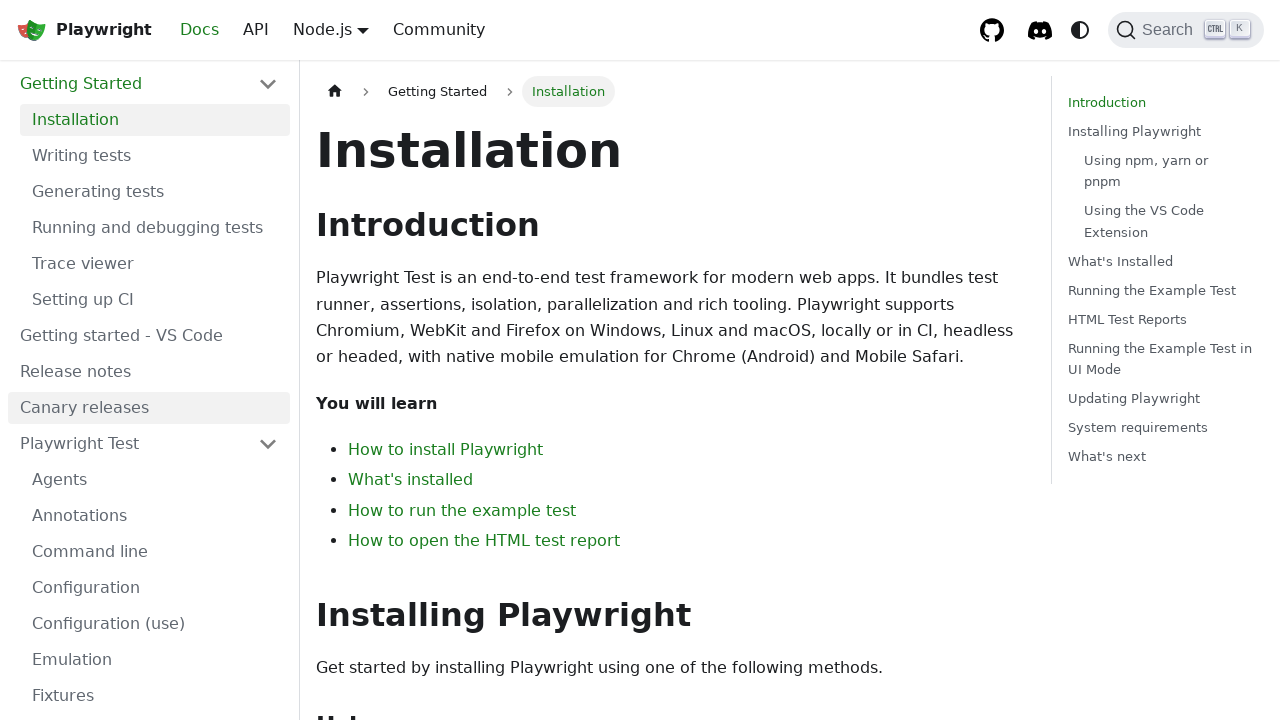

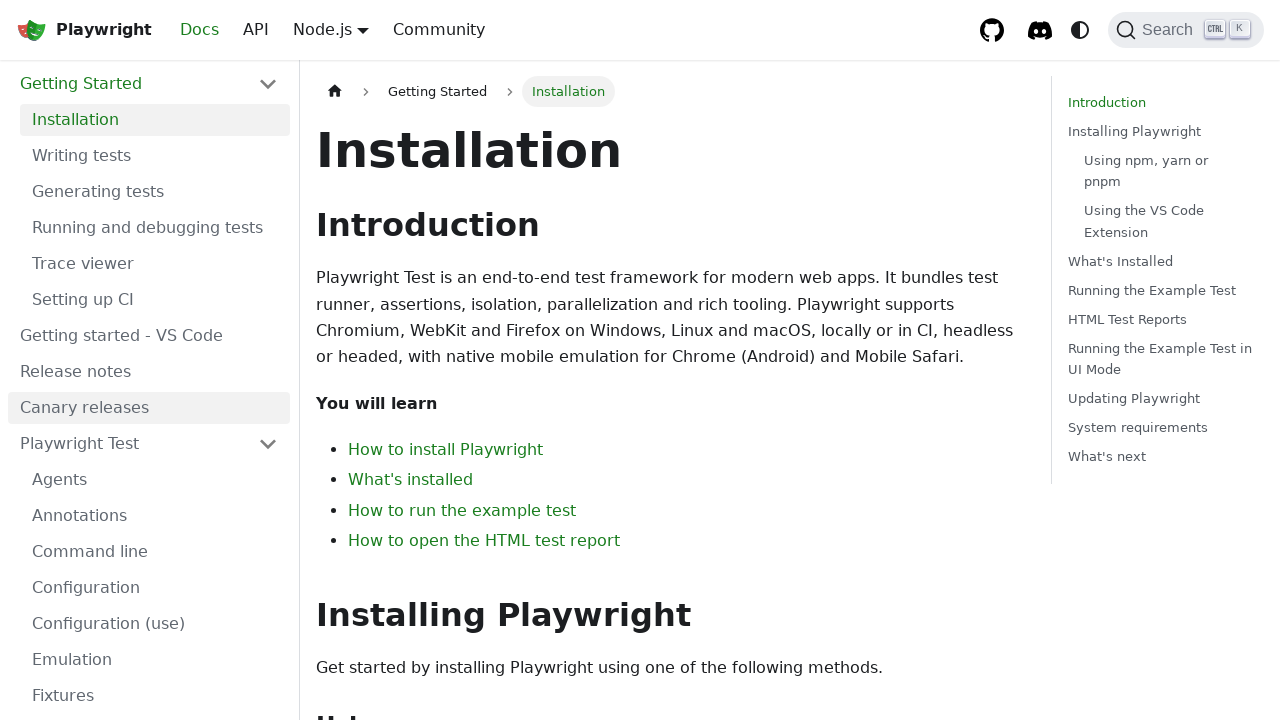